Tests a registration form by filling in required fields and verifying successful registration message

Starting URL: http://suninjuly.github.io/registration1.html

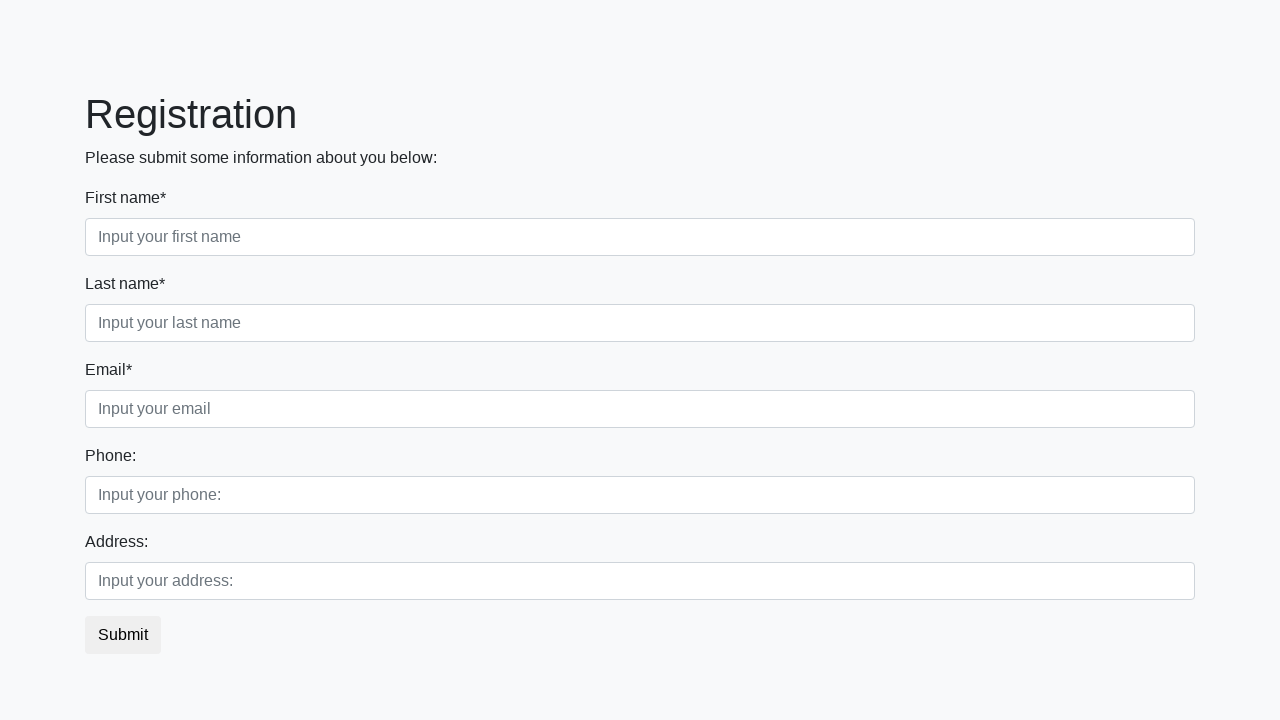

Filled first name field with 'John' on .first_block .first_class .first
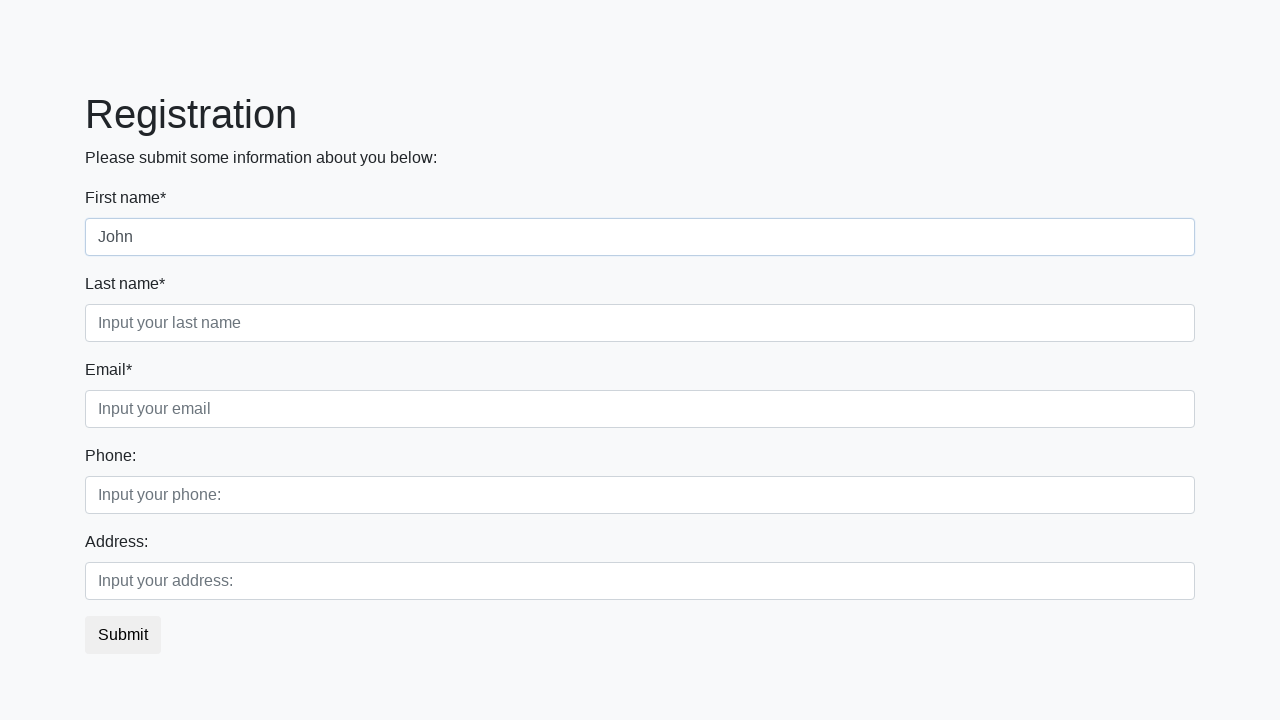

Filled last name field with 'Smith' on .first_block .second_class .second
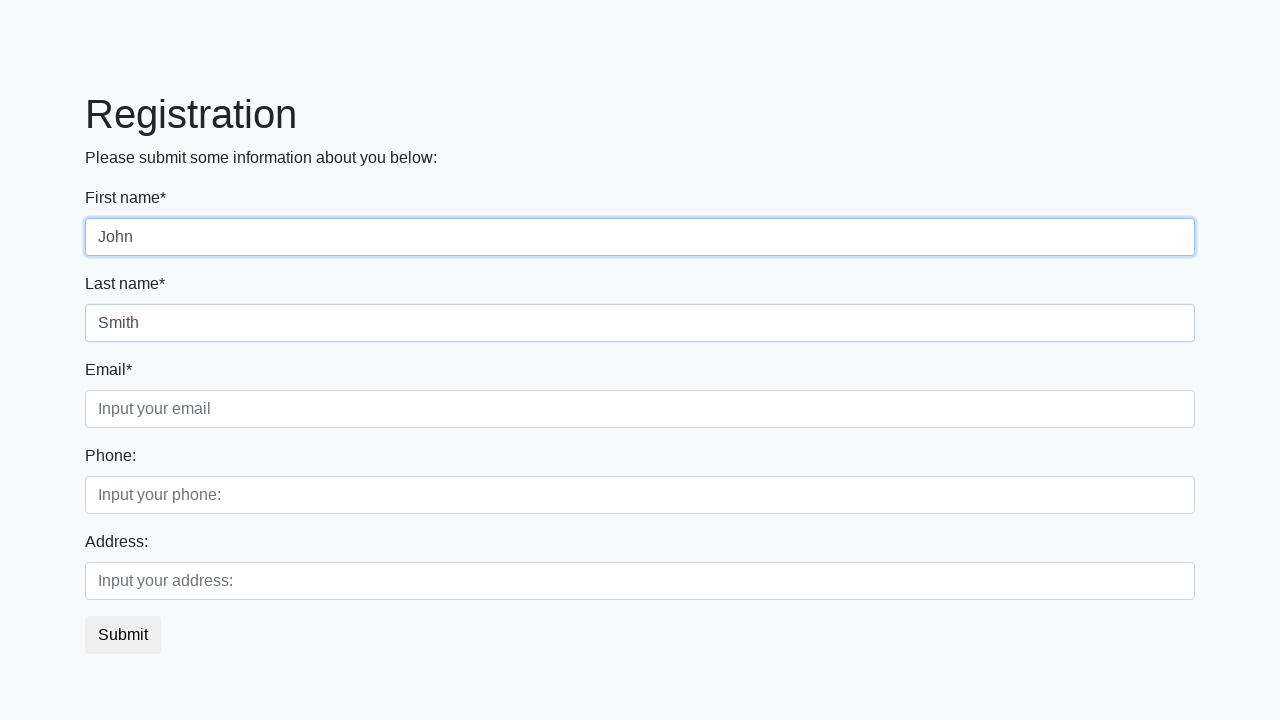

Filled email field with 'john.smith@example.com' on .first_block .third_class .third
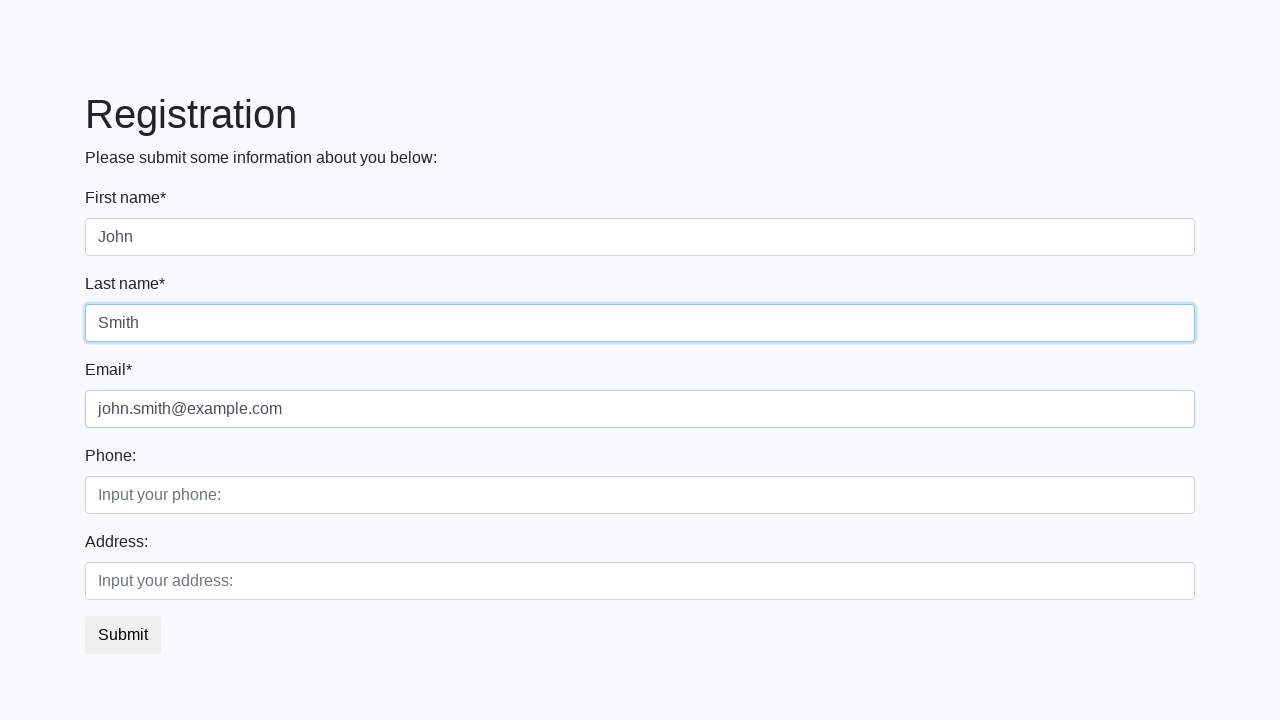

Clicked registration submit button at (123, 635) on button.btn
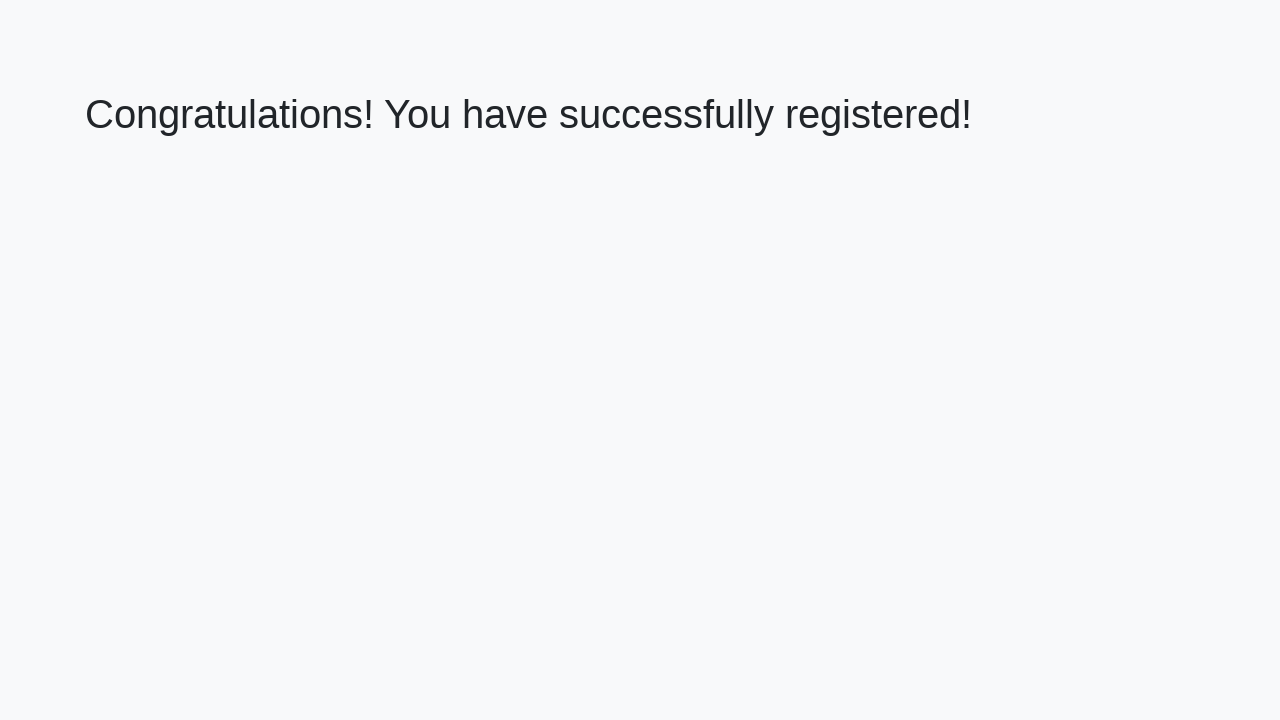

Success message heading appeared
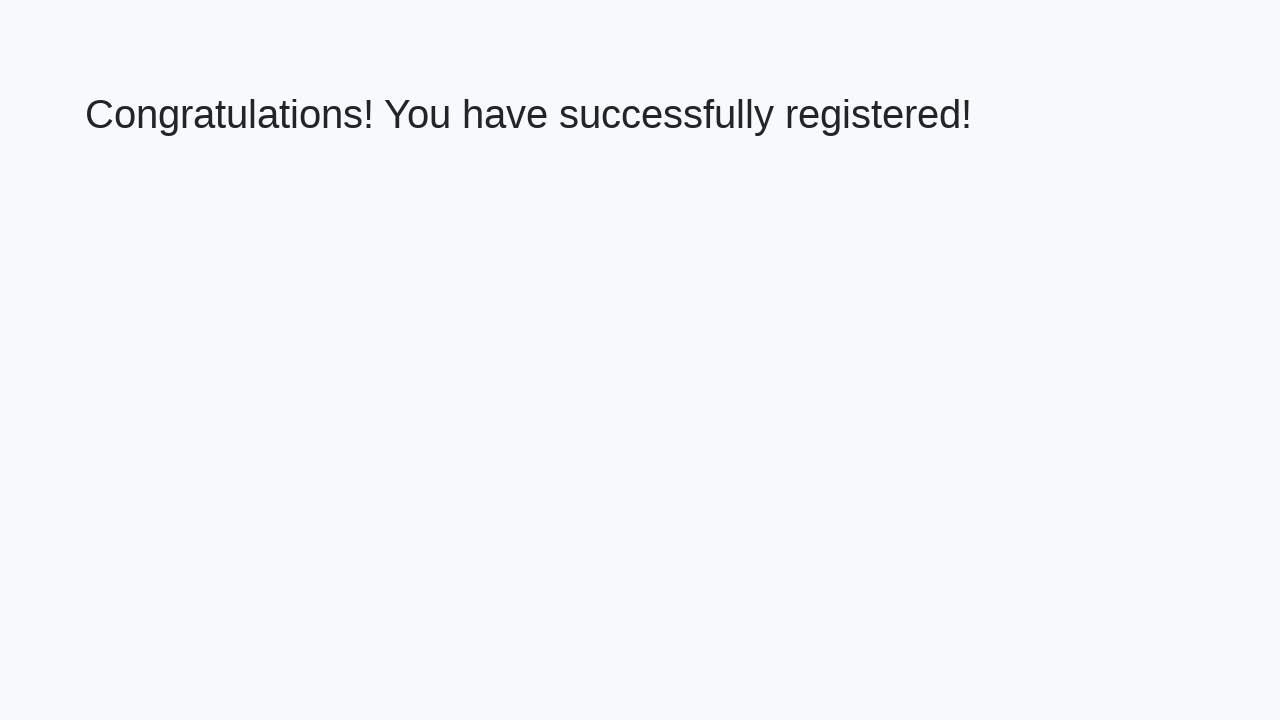

Retrieved success message text: 'Congratulations! You have successfully registered!'
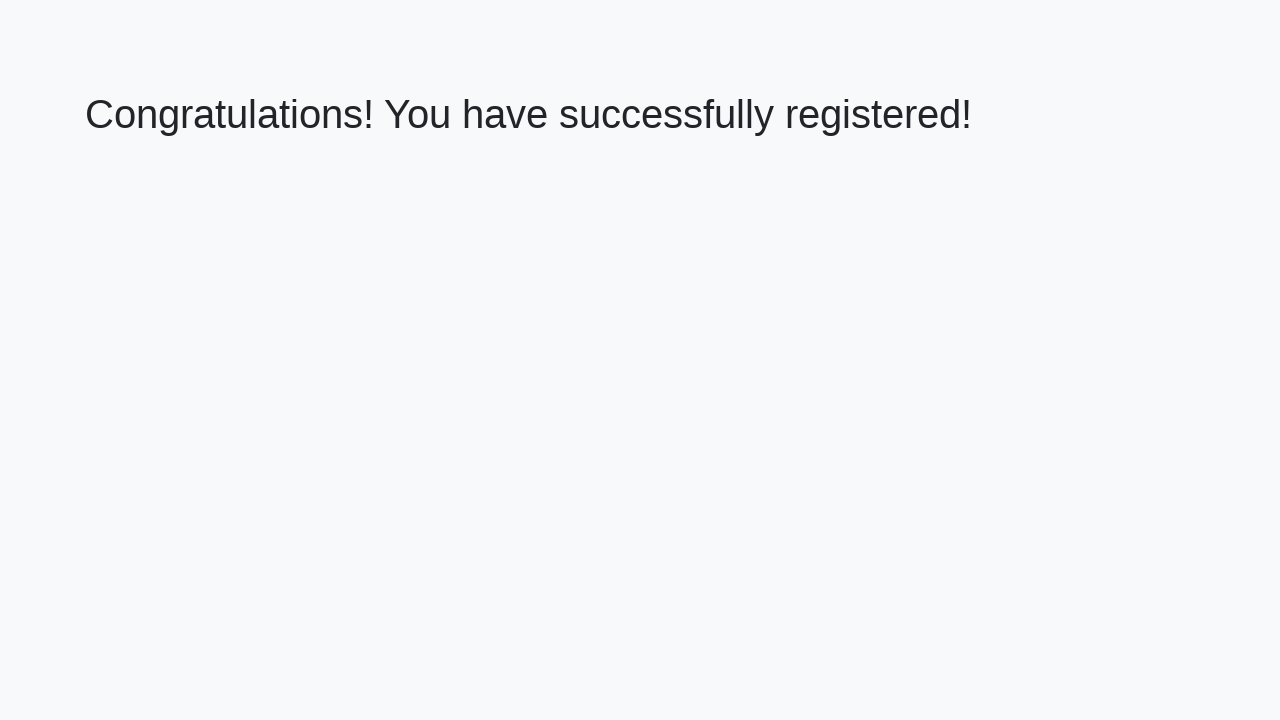

Verified successful registration message matches expected text
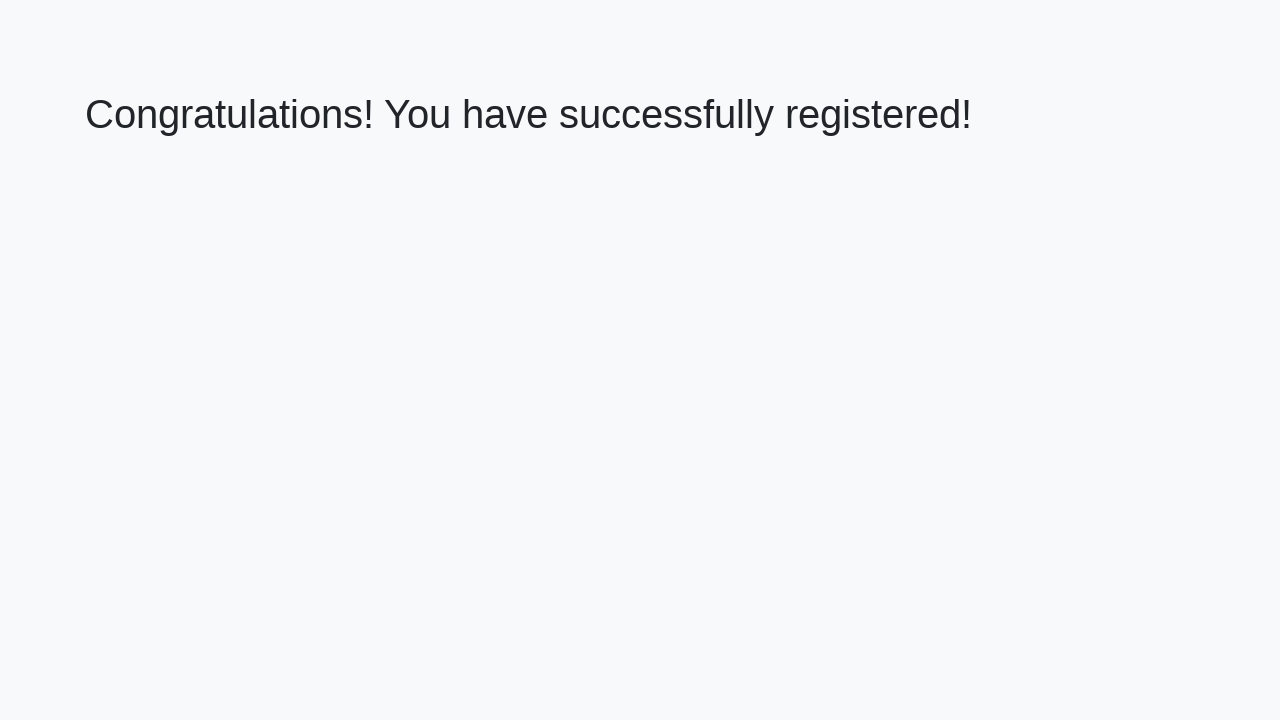

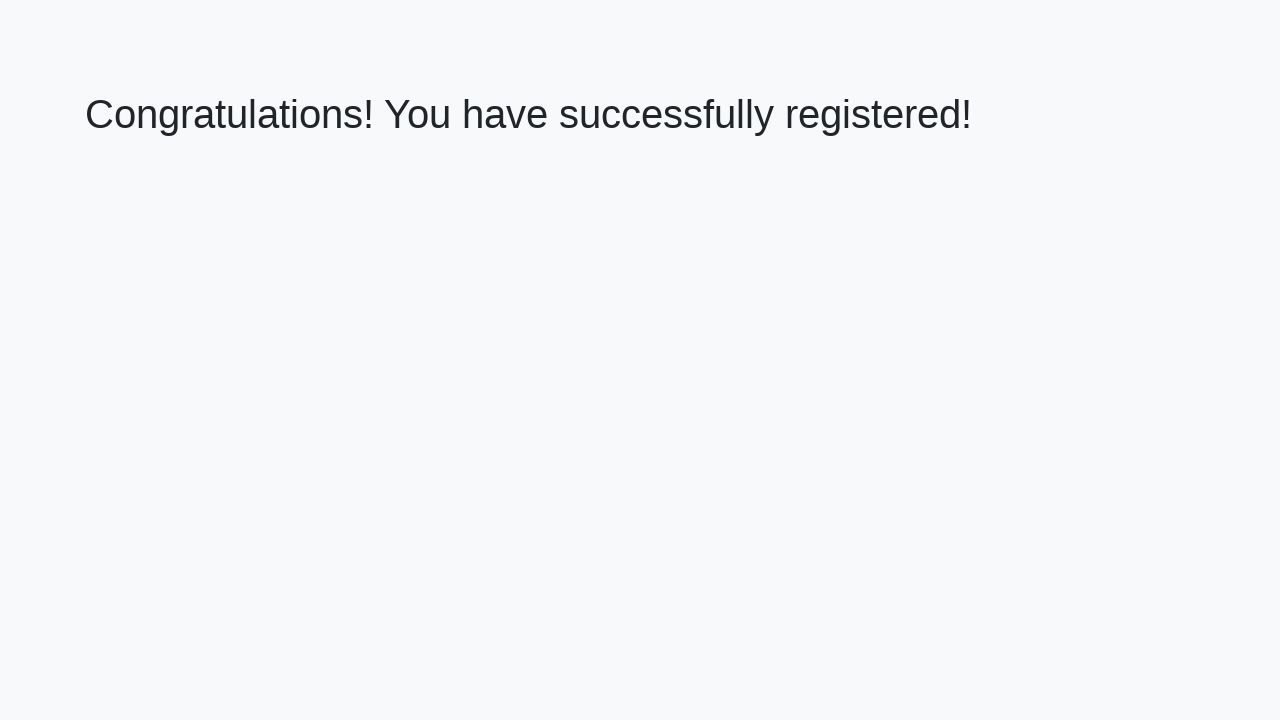